Navigates to Yamaha's official website homepage and verifies the page loads successfully.

Starting URL: https://www.yamaha.com/en/

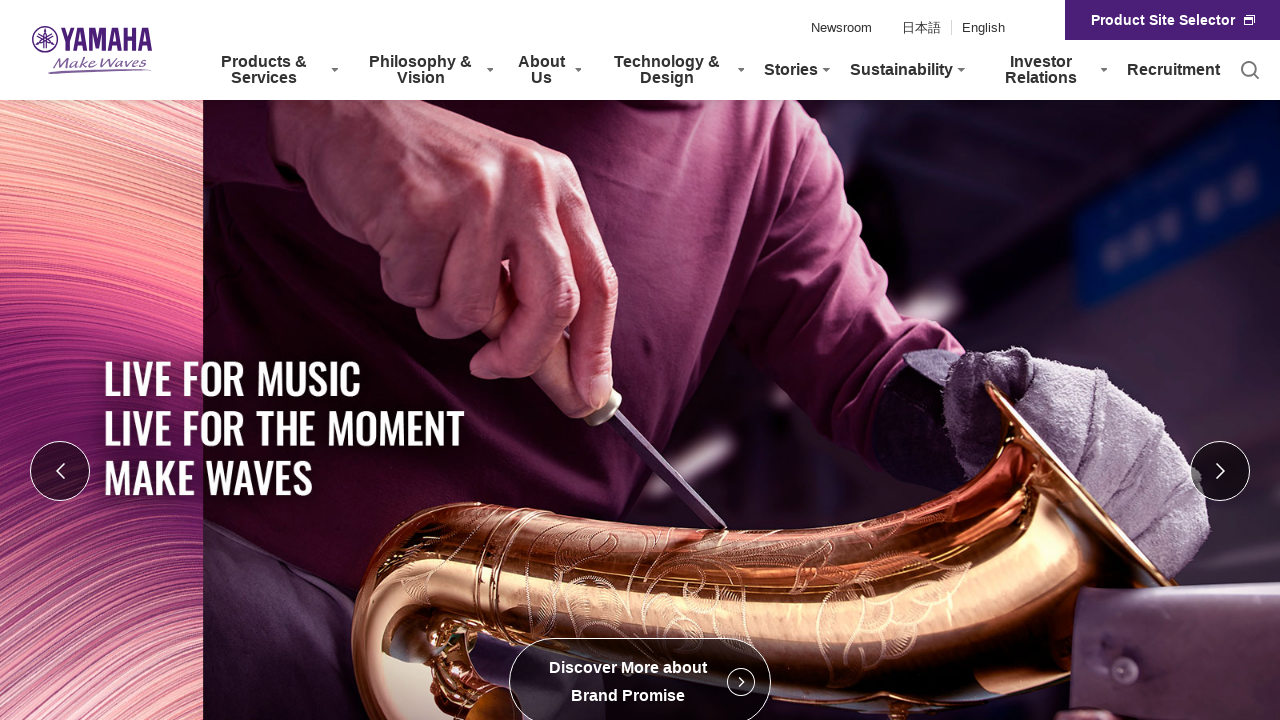

Waited for page to reach domcontentloaded state
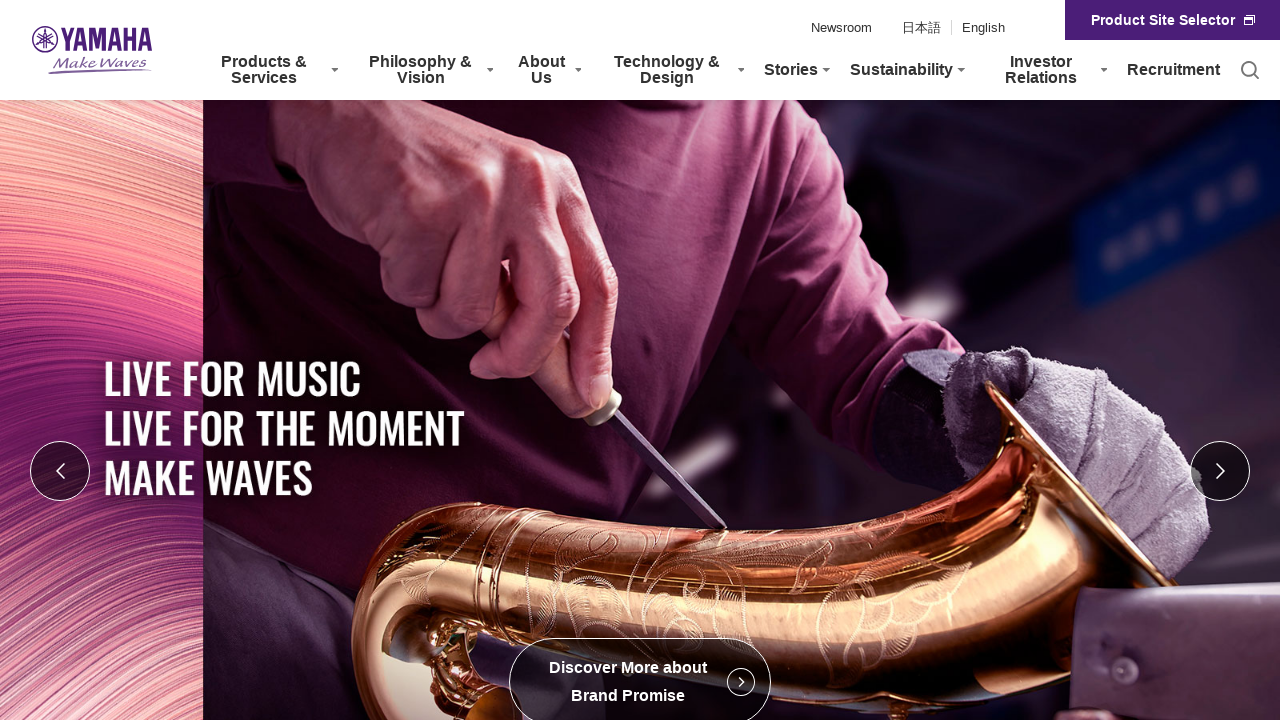

Verified body element is present on Yamaha homepage
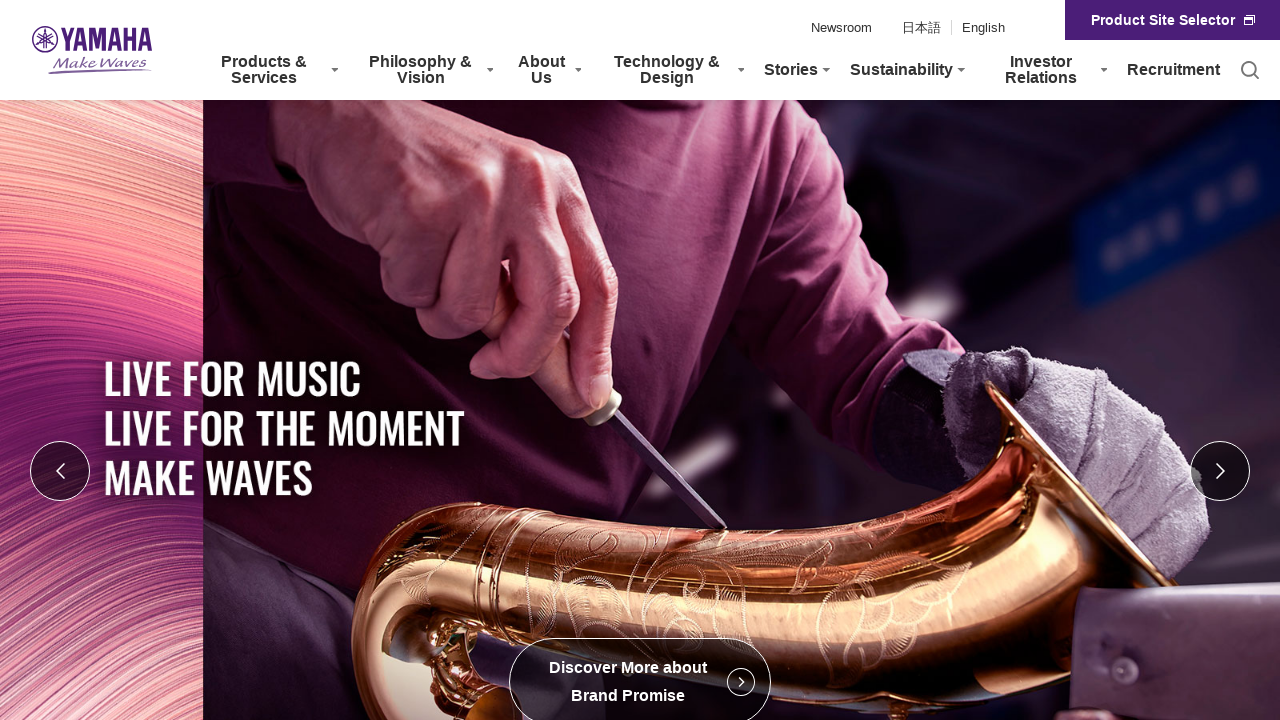

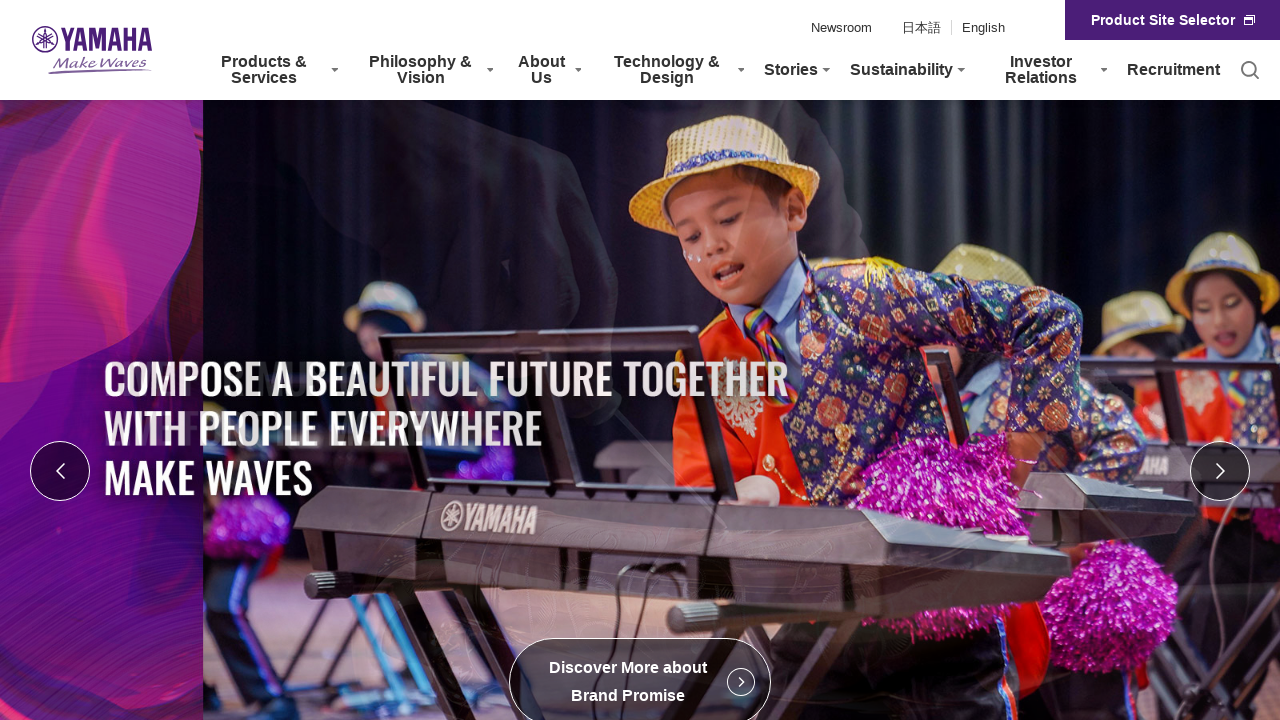